Parameterized test that types different names into a search field, running 5 iterations with names Mike, Judy, Peter, Elon, and Alice

Starting URL: http://zero.webappsecurity.com/index.html

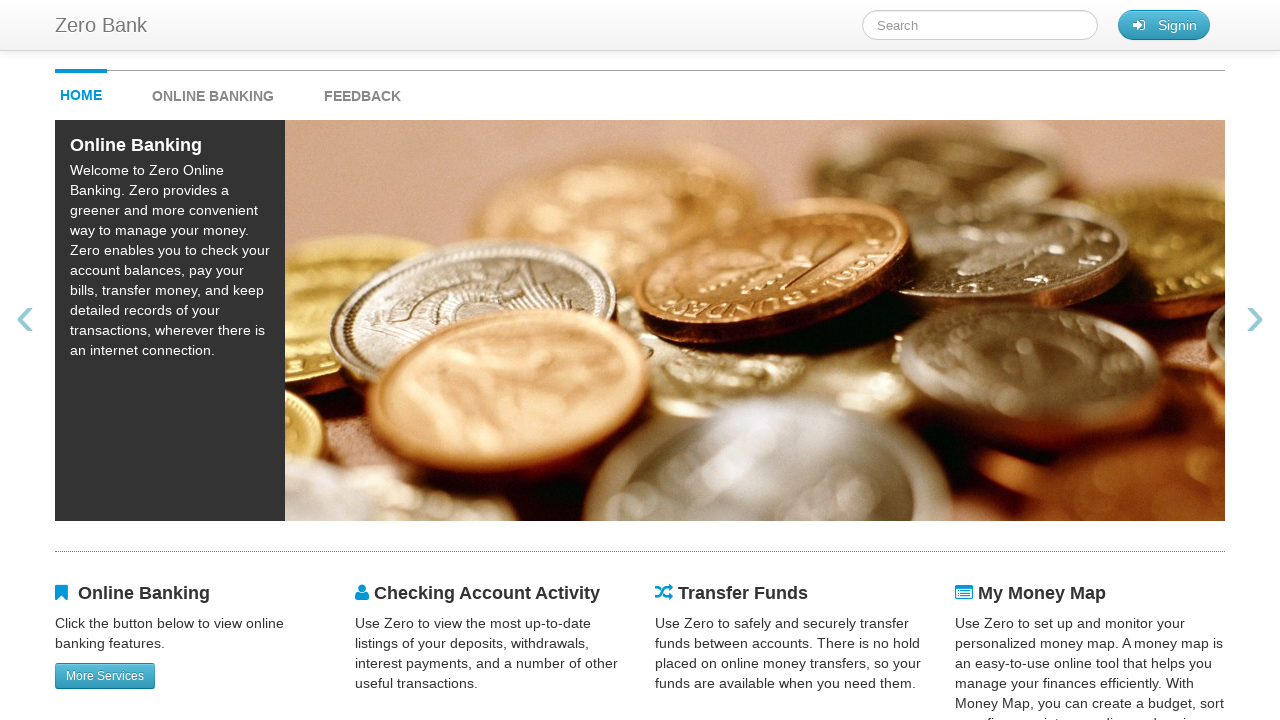

Filled search field with name 'Mike' on #searchTerm
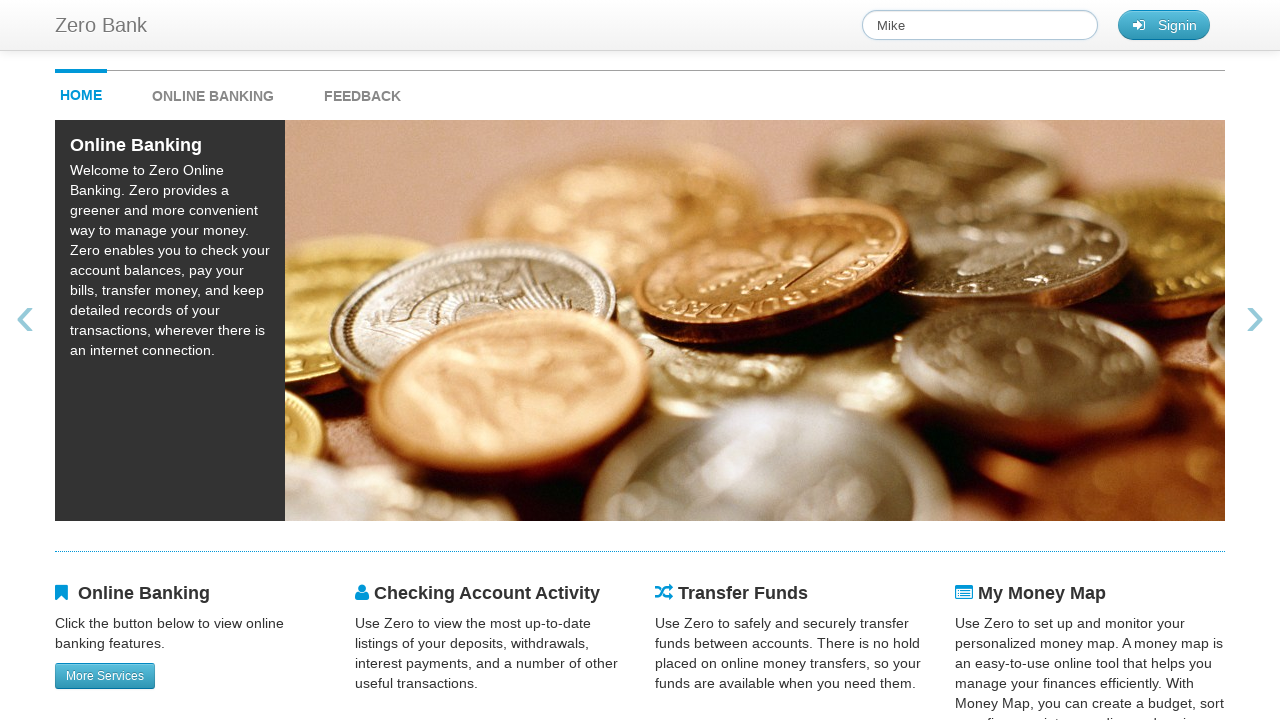

Cleared search field for next iteration on #searchTerm
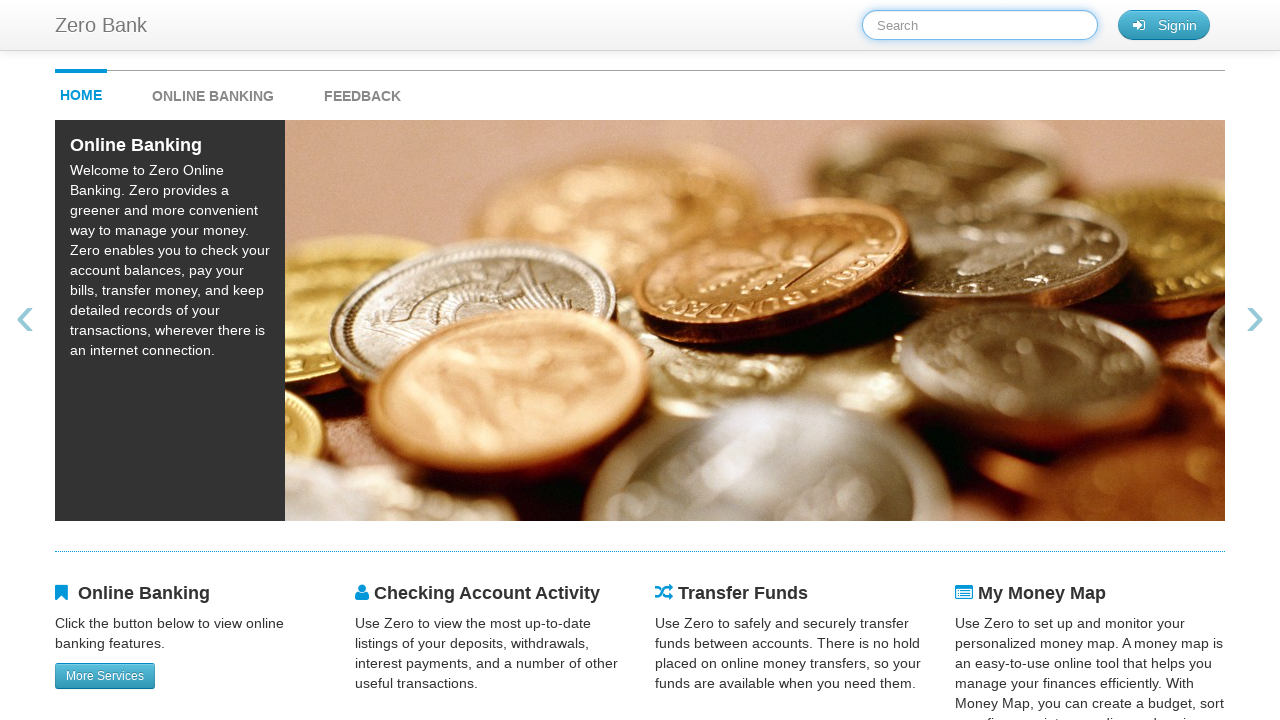

Filled search field with name 'Judy' on #searchTerm
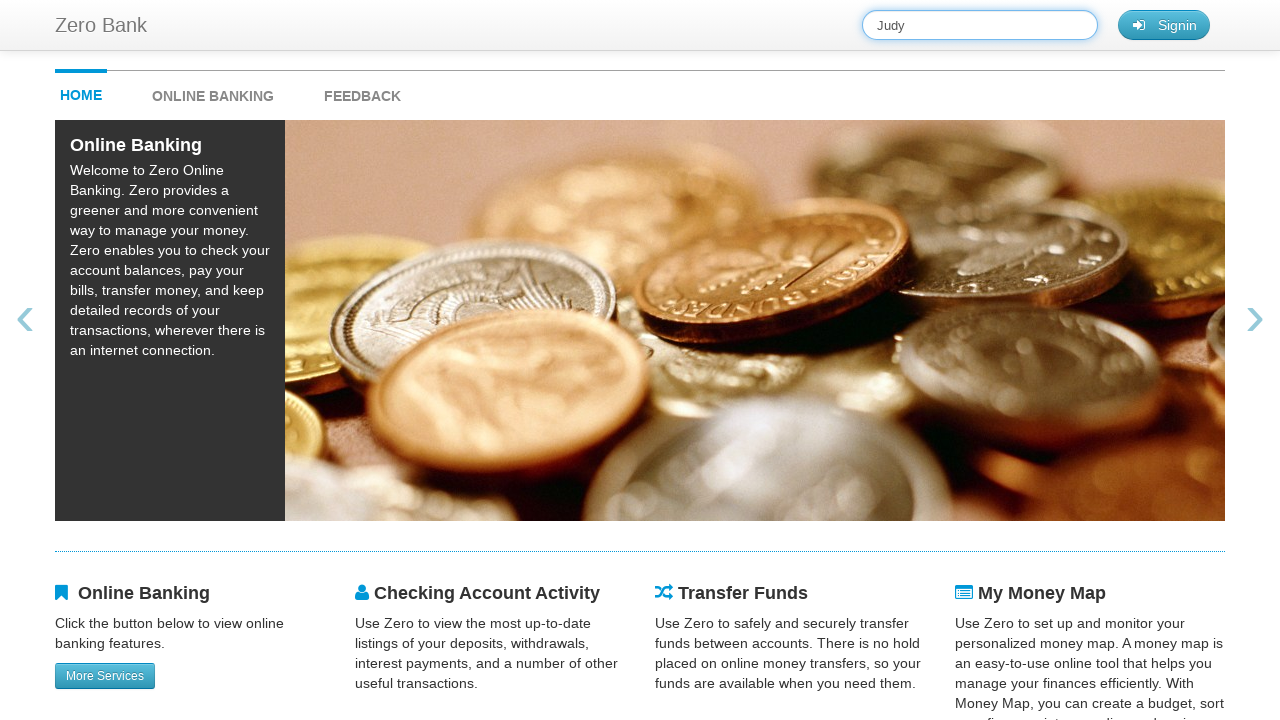

Cleared search field for next iteration on #searchTerm
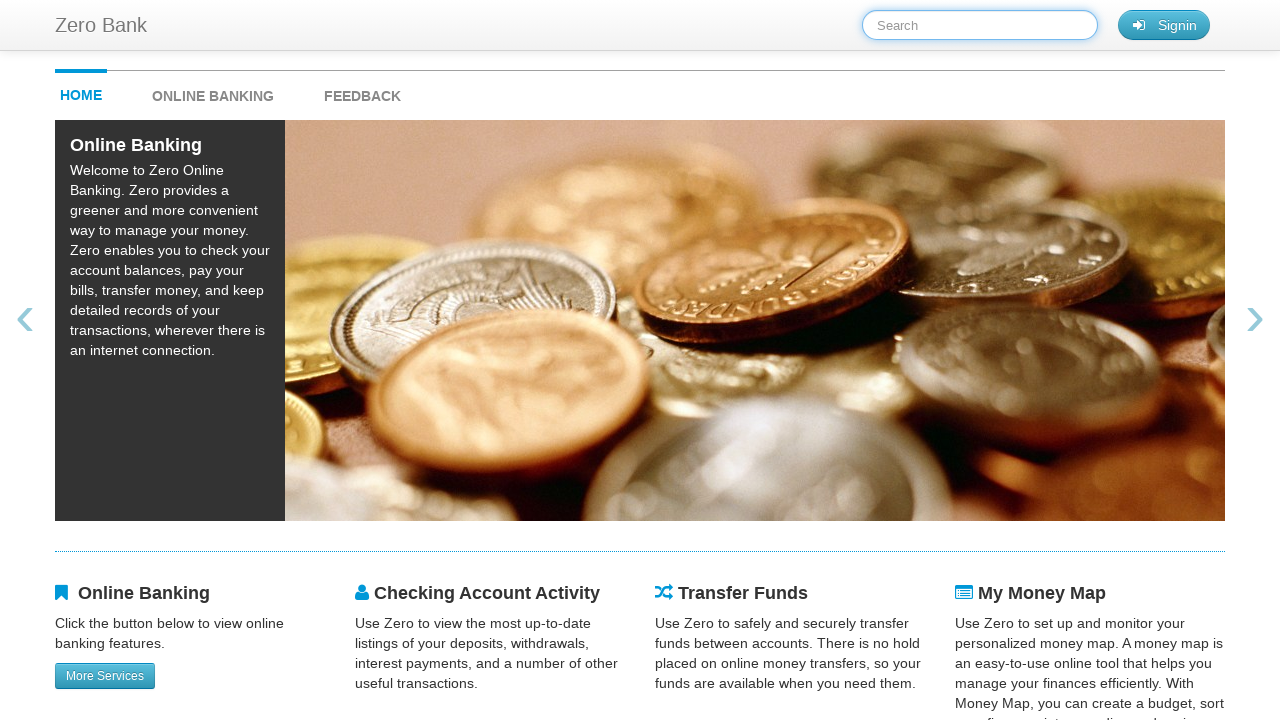

Filled search field with name 'Peter' on #searchTerm
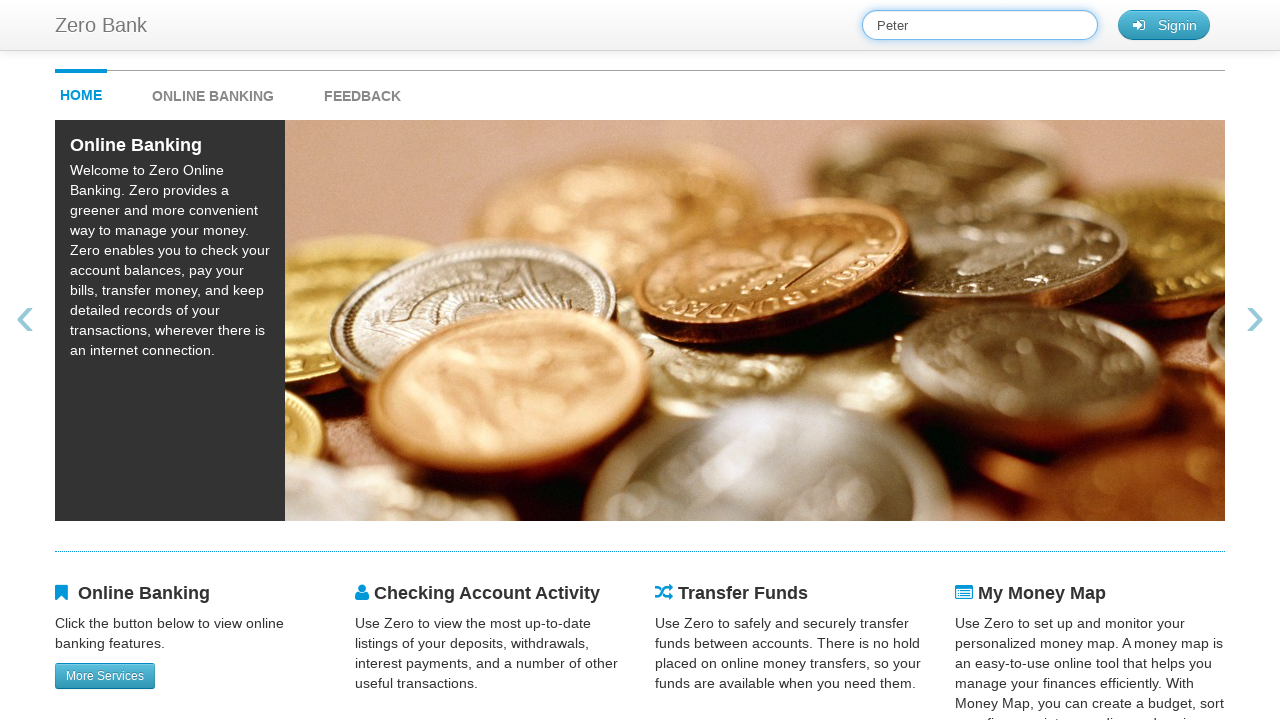

Cleared search field for next iteration on #searchTerm
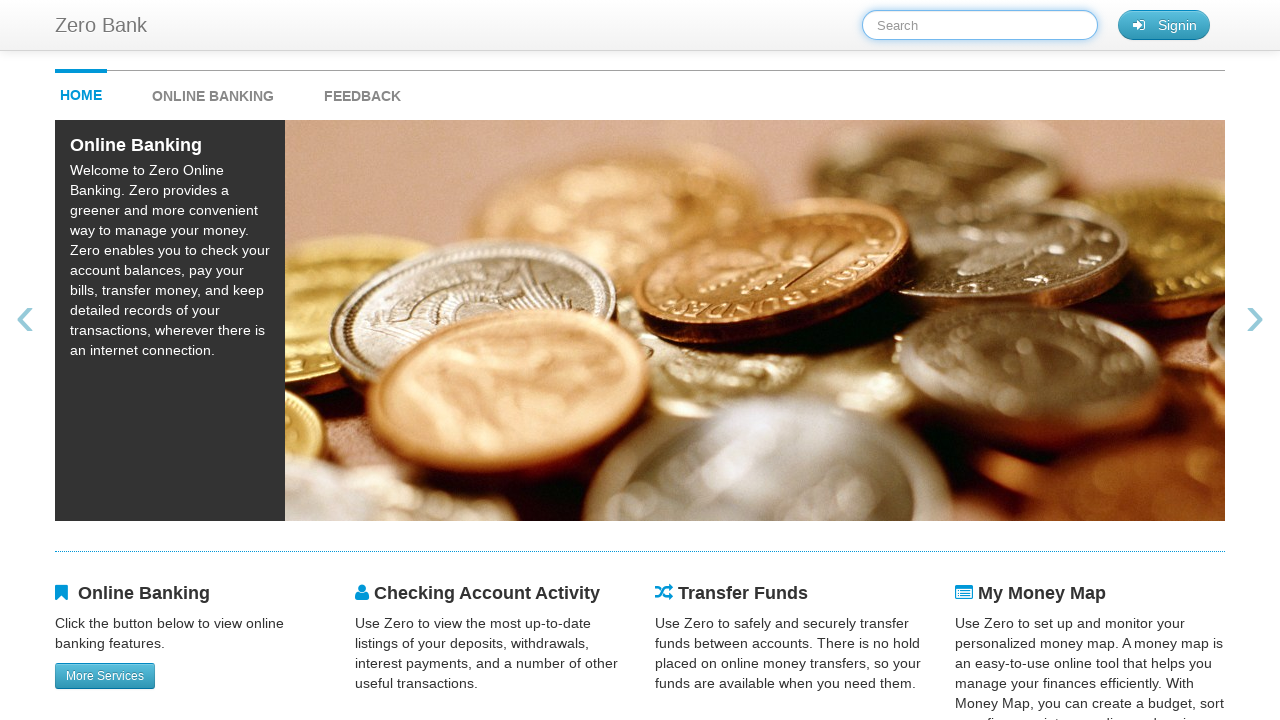

Filled search field with name 'Elon' on #searchTerm
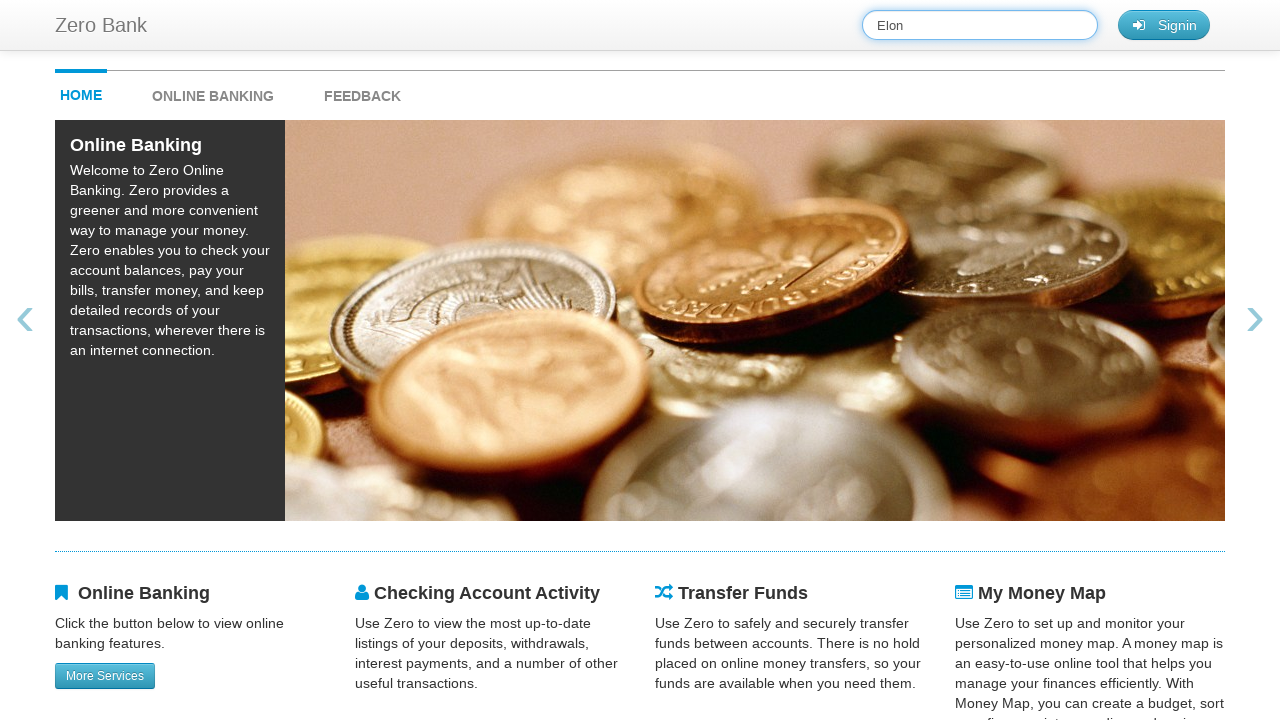

Cleared search field for next iteration on #searchTerm
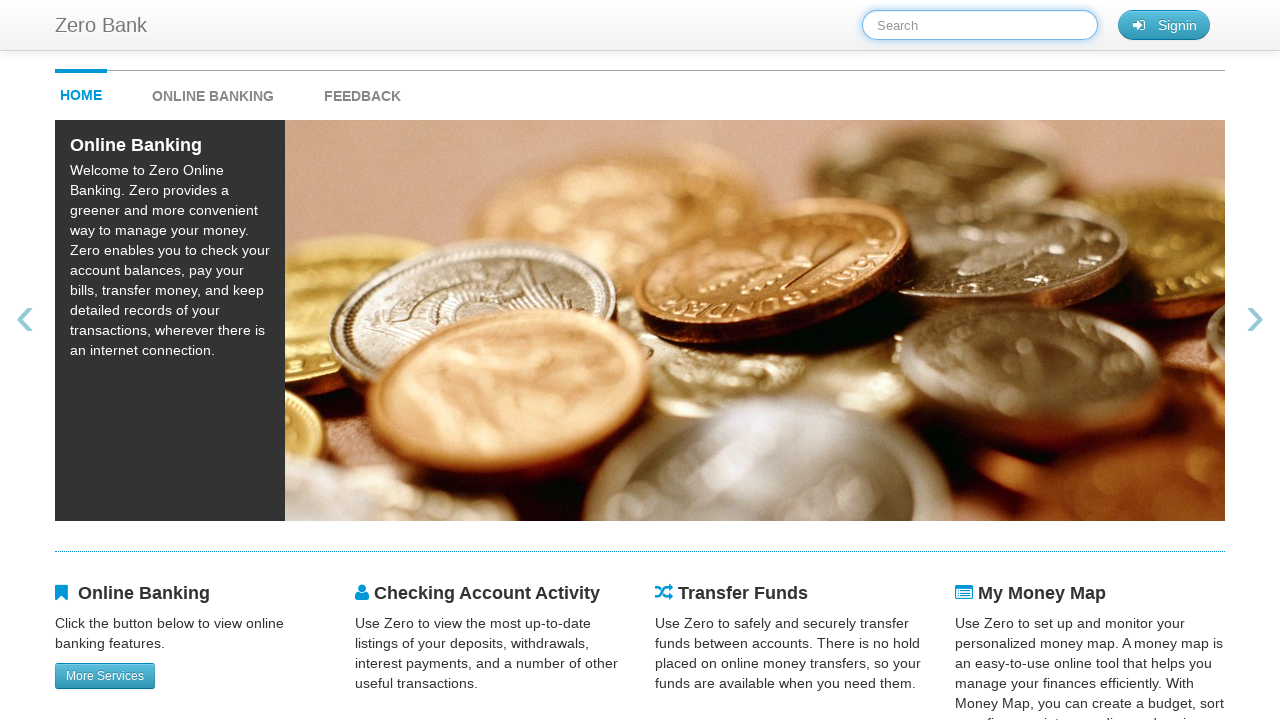

Filled search field with name 'Alice' on #searchTerm
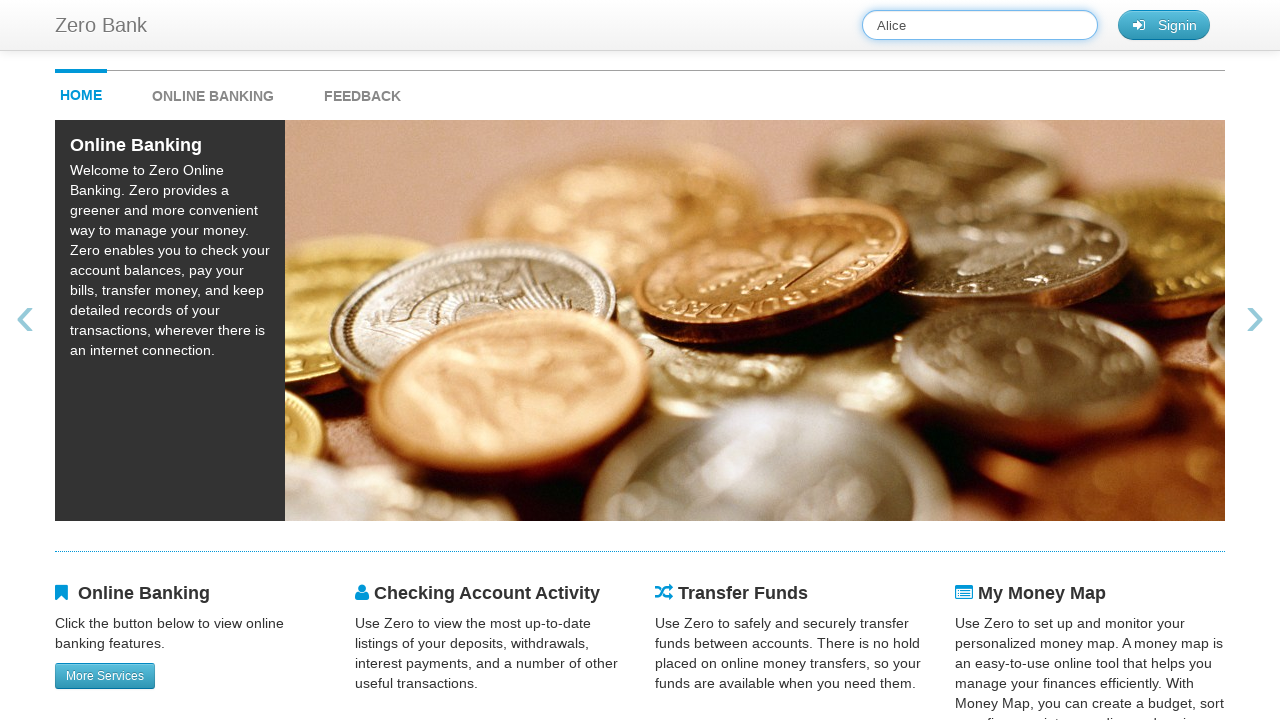

Cleared search field for next iteration on #searchTerm
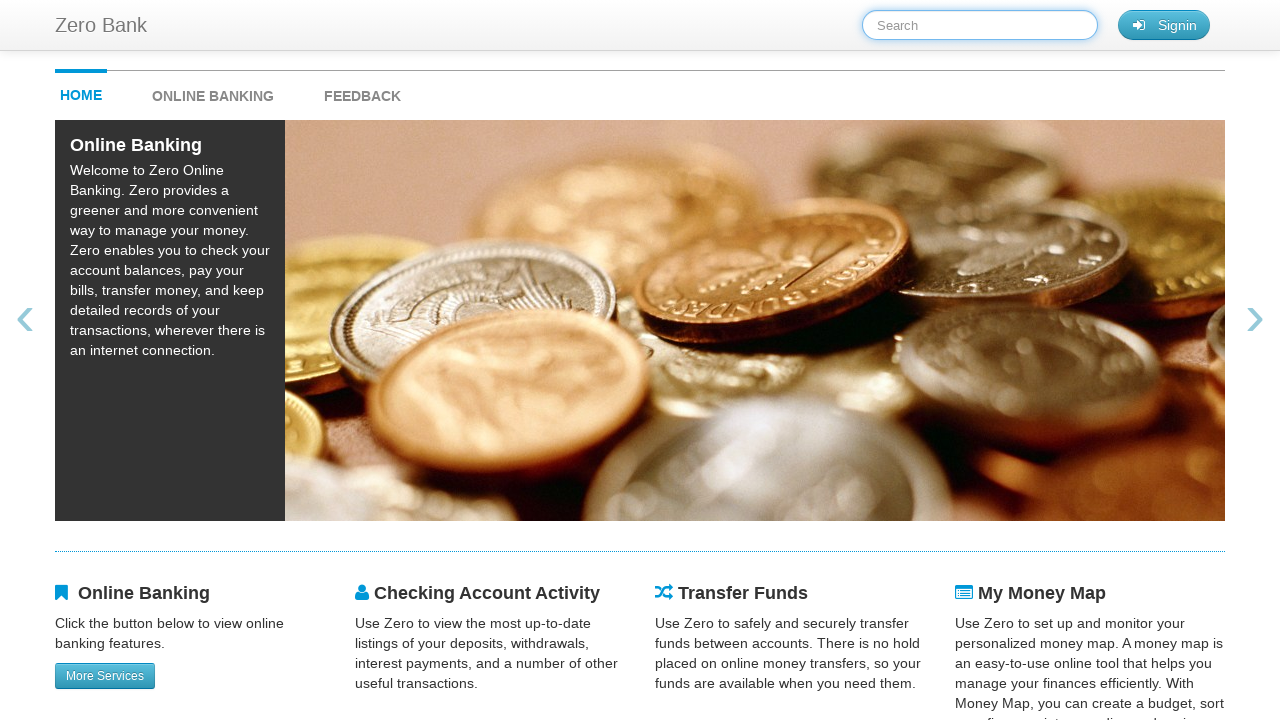

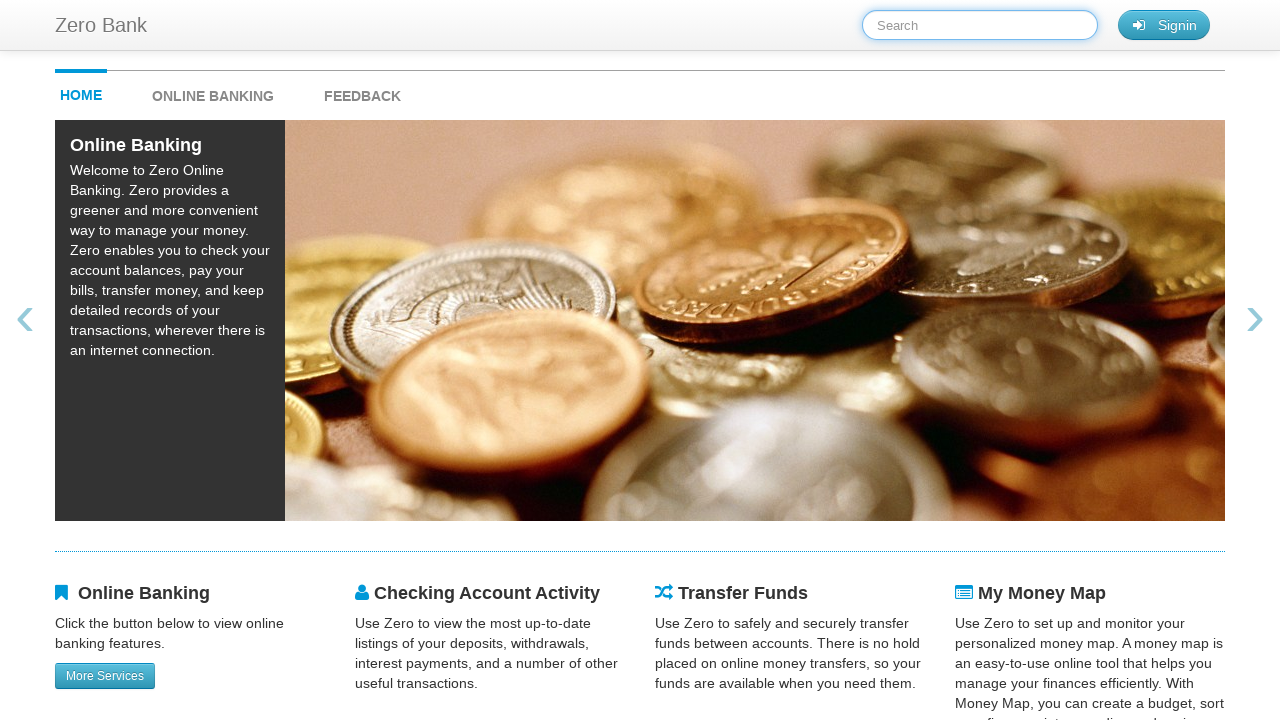